Tests that edits are cancelled when pressing Escape

Starting URL: https://demo.playwright.dev/todomvc

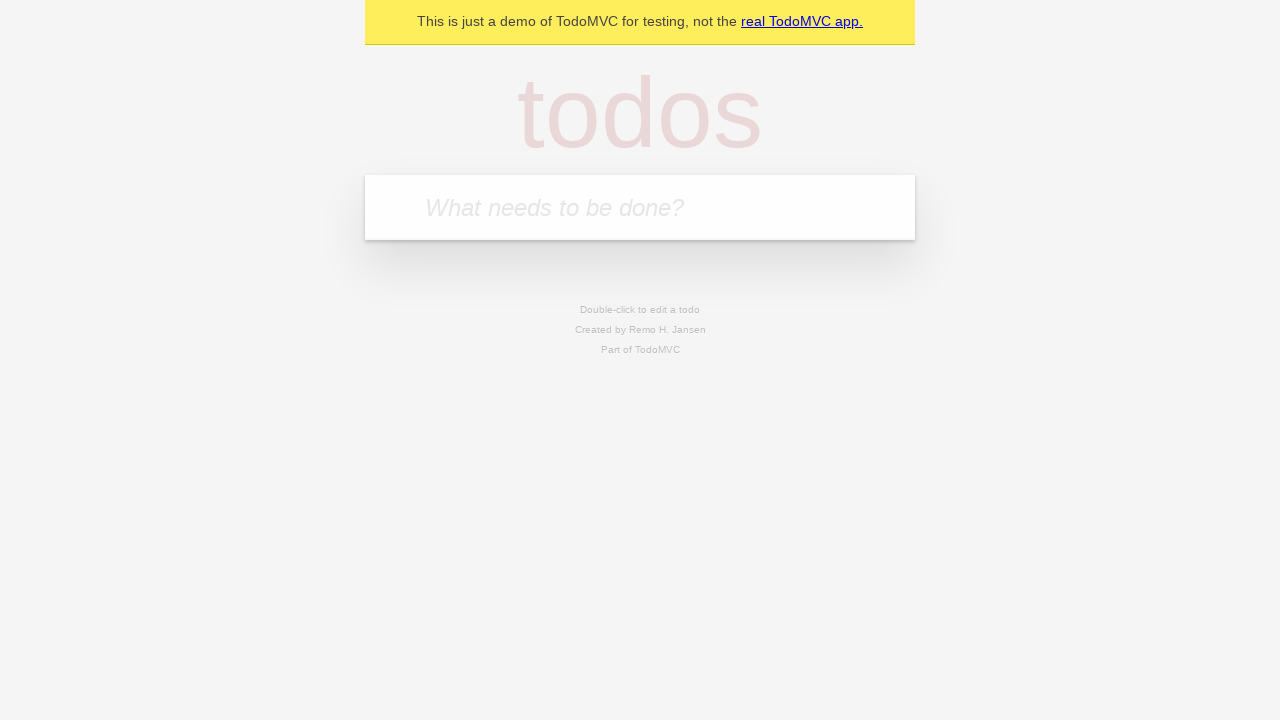

Filled todo input with 'buy some cheese' on internal:attr=[placeholder="What needs to be done?"i]
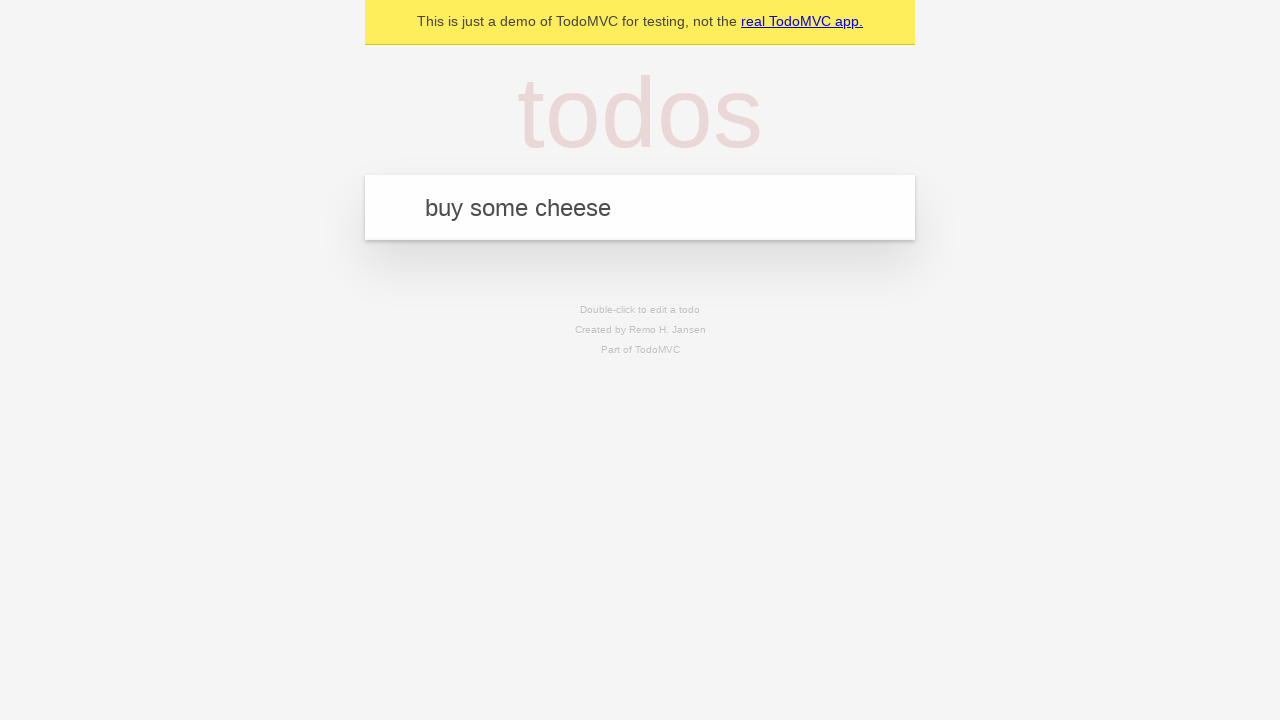

Pressed Enter to create first todo on internal:attr=[placeholder="What needs to be done?"i]
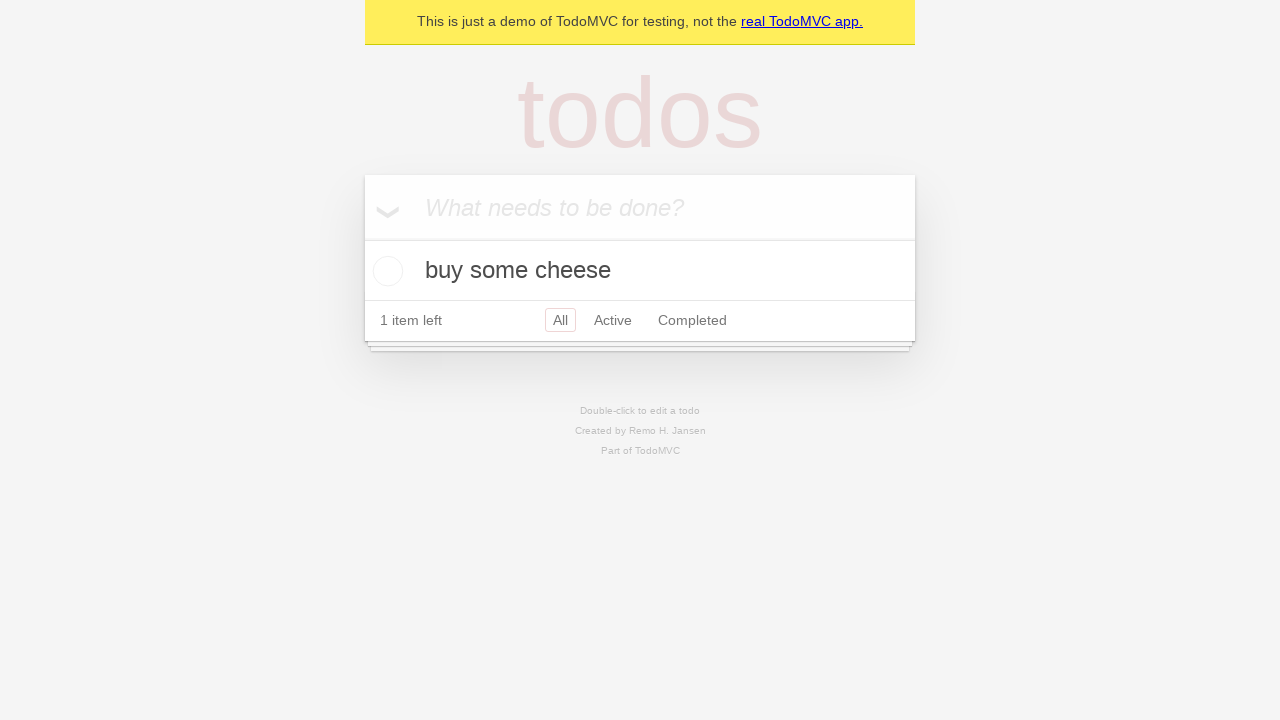

Filled todo input with 'feed the cat' on internal:attr=[placeholder="What needs to be done?"i]
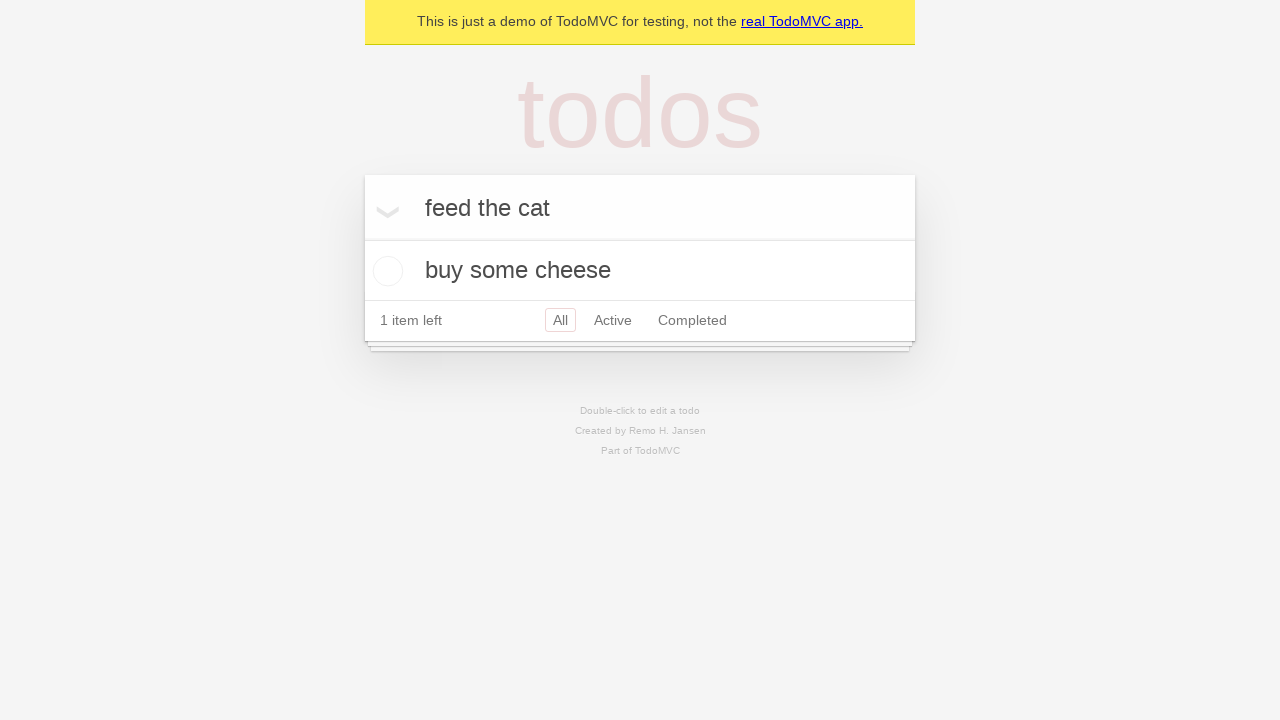

Pressed Enter to create second todo on internal:attr=[placeholder="What needs to be done?"i]
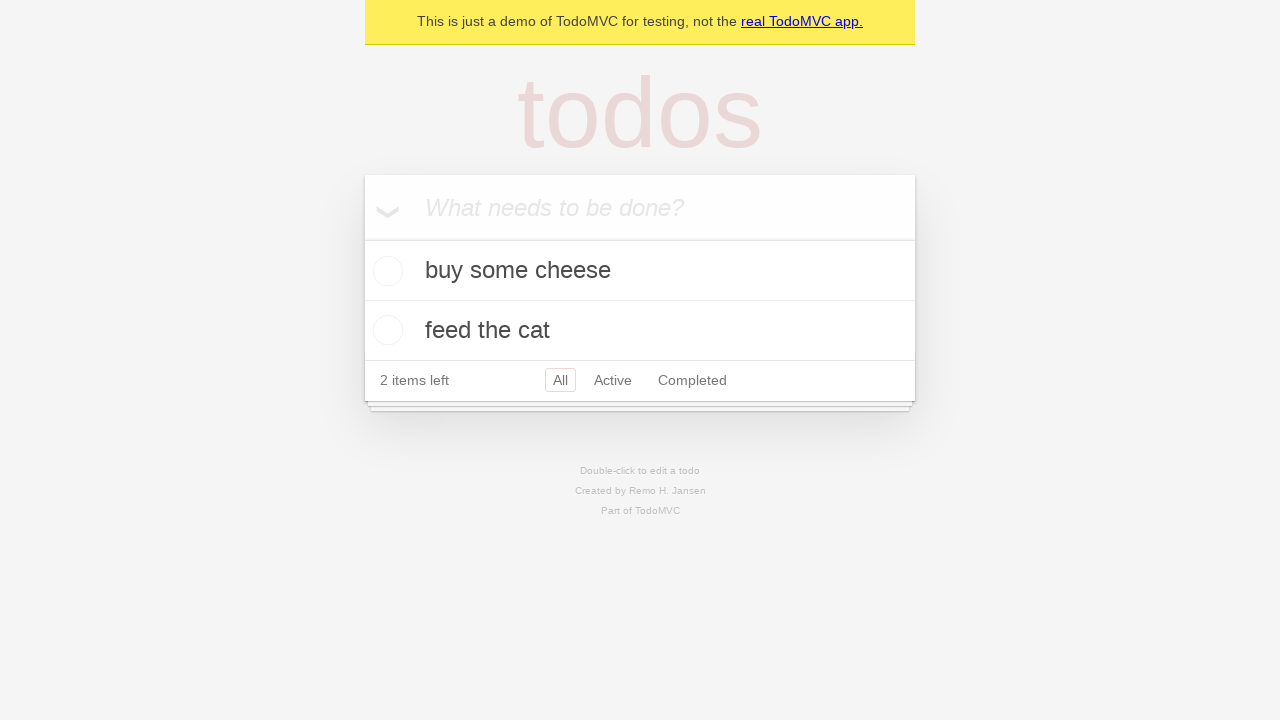

Filled todo input with 'book a doctors appointment' on internal:attr=[placeholder="What needs to be done?"i]
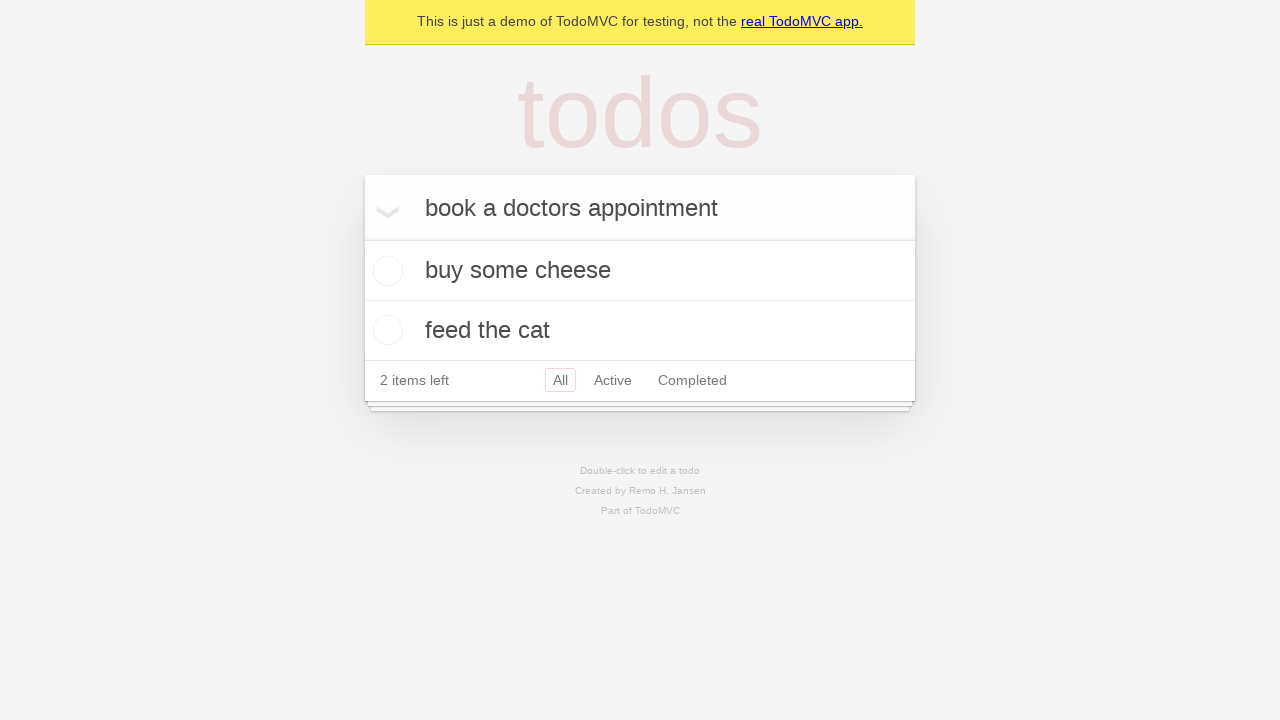

Pressed Enter to create third todo on internal:attr=[placeholder="What needs to be done?"i]
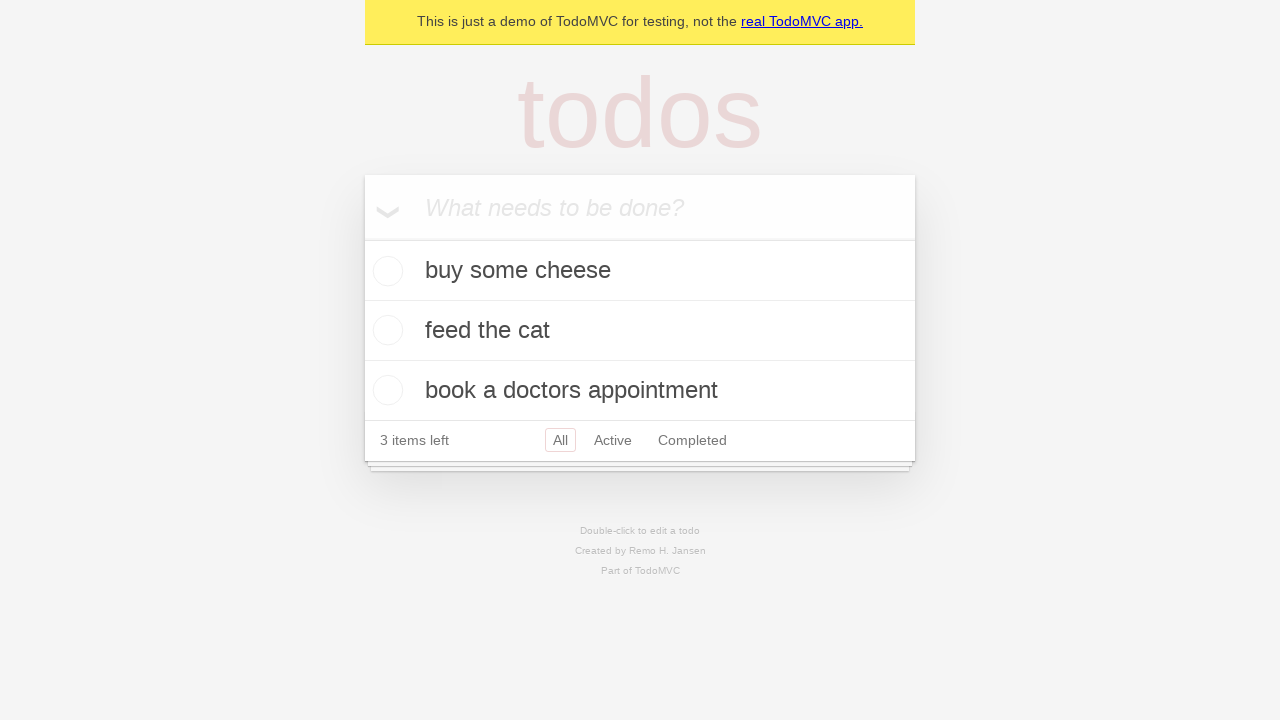

Double-clicked second todo to enter edit mode at (640, 331) on internal:testid=[data-testid="todo-item"s] >> nth=1
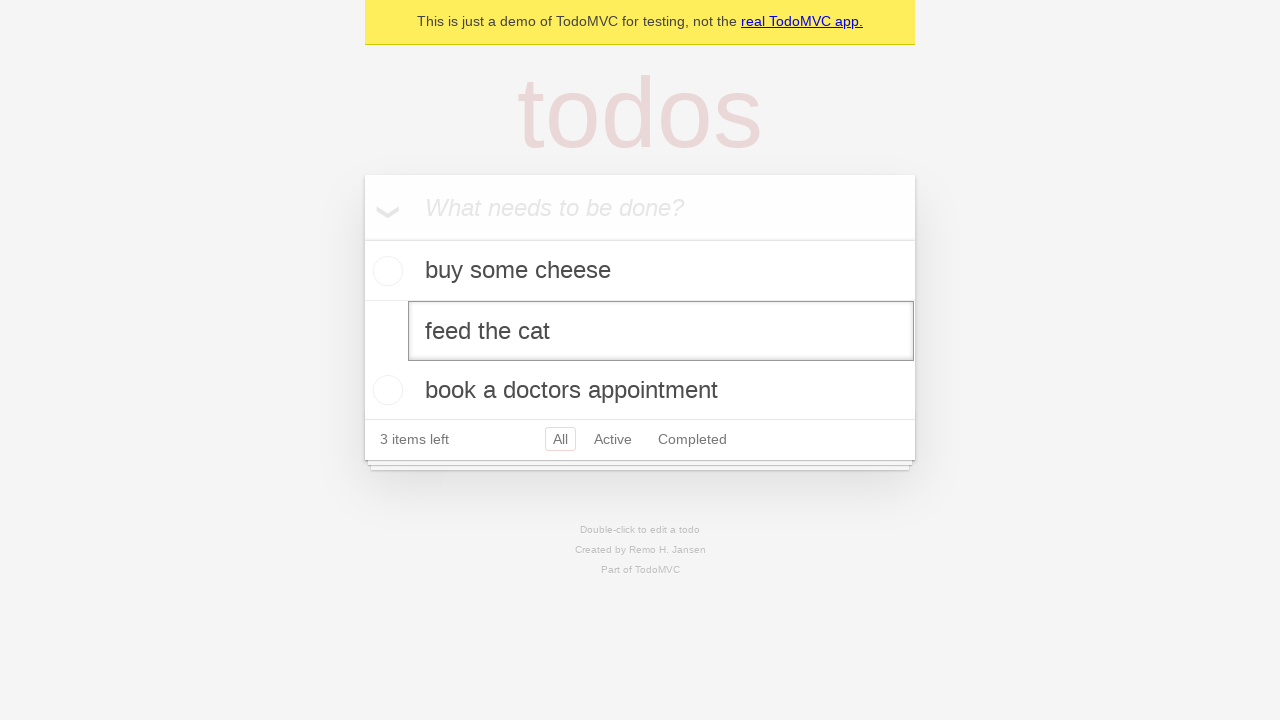

Filled edit textbox with 'buy some sausages' on internal:testid=[data-testid="todo-item"s] >> nth=1 >> internal:role=textbox[nam
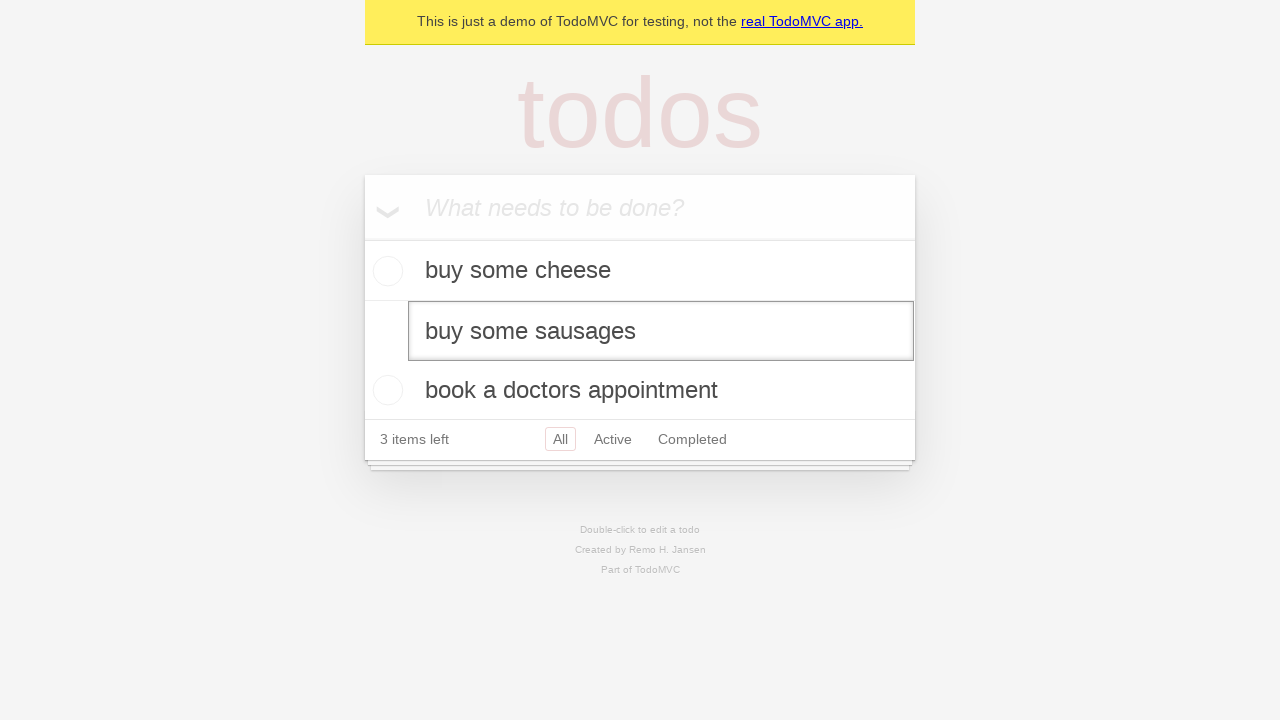

Pressed Escape to cancel edit and revert changes on internal:testid=[data-testid="todo-item"s] >> nth=1 >> internal:role=textbox[nam
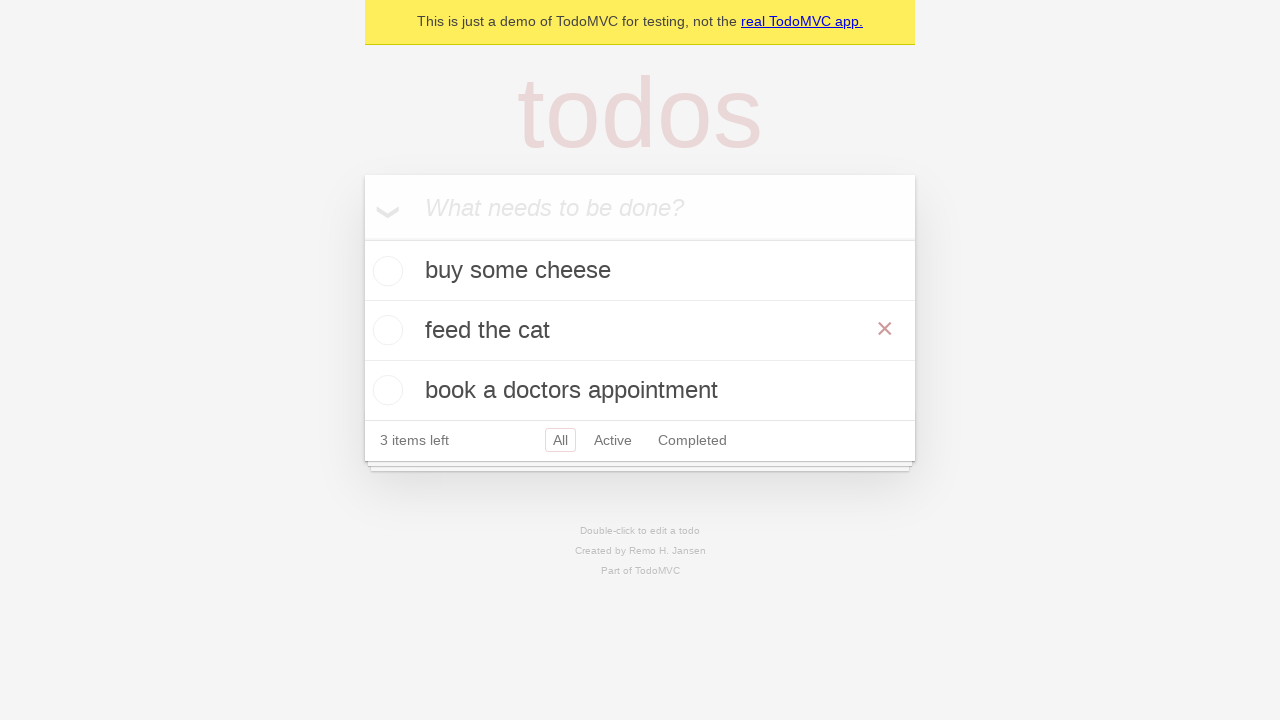

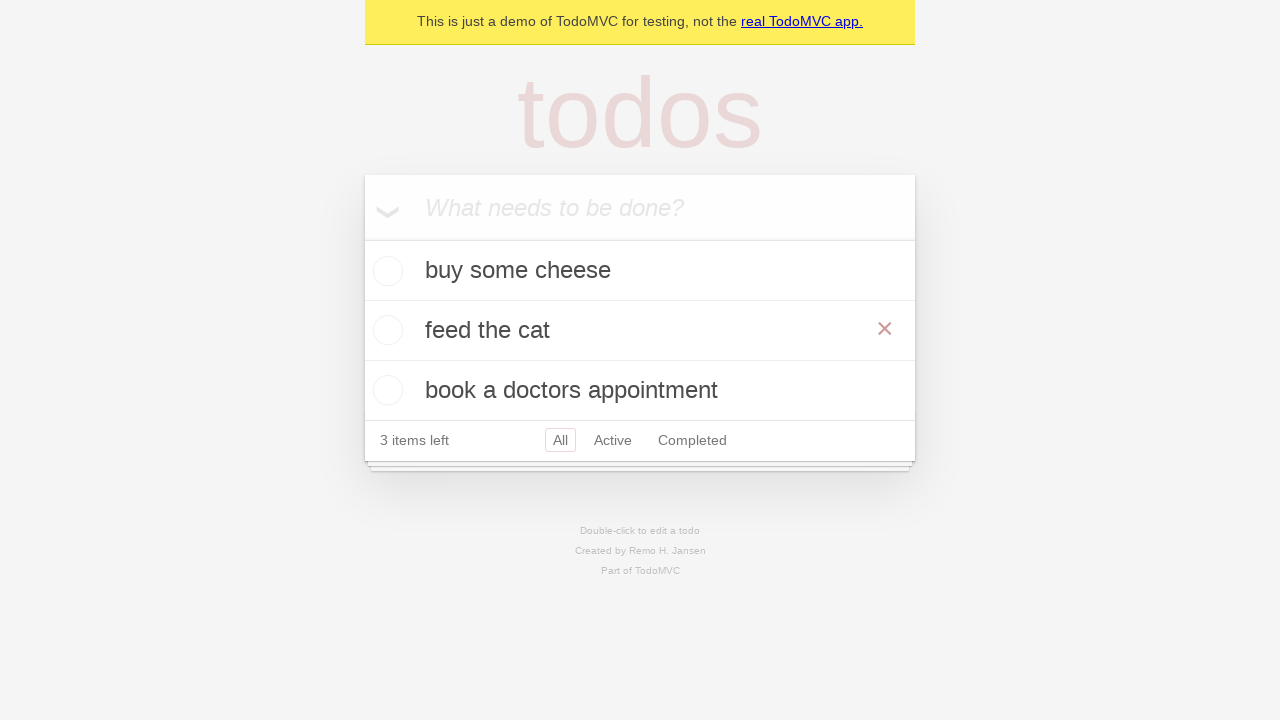